Tests alert handling functionality by triggering a confirmation alert and accepting it

Starting URL: https://demoqa.com/alerts

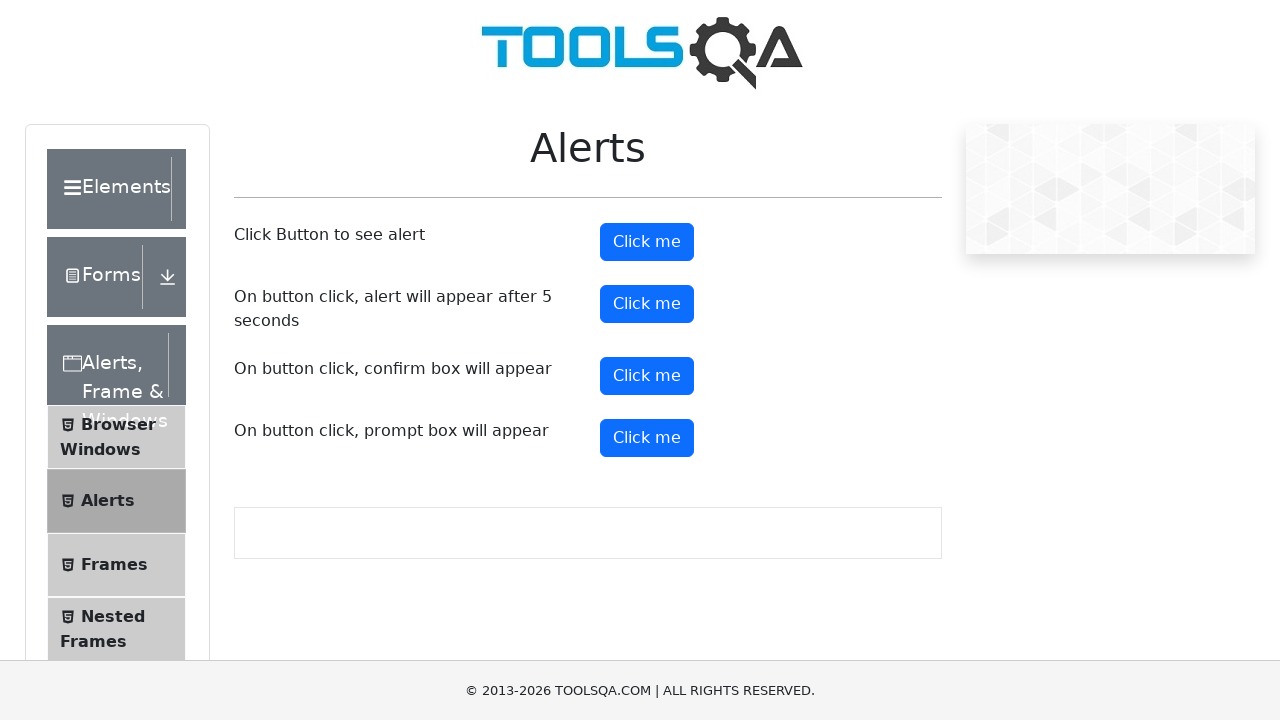

Triggered confirmation alert via JavaScript evaluation
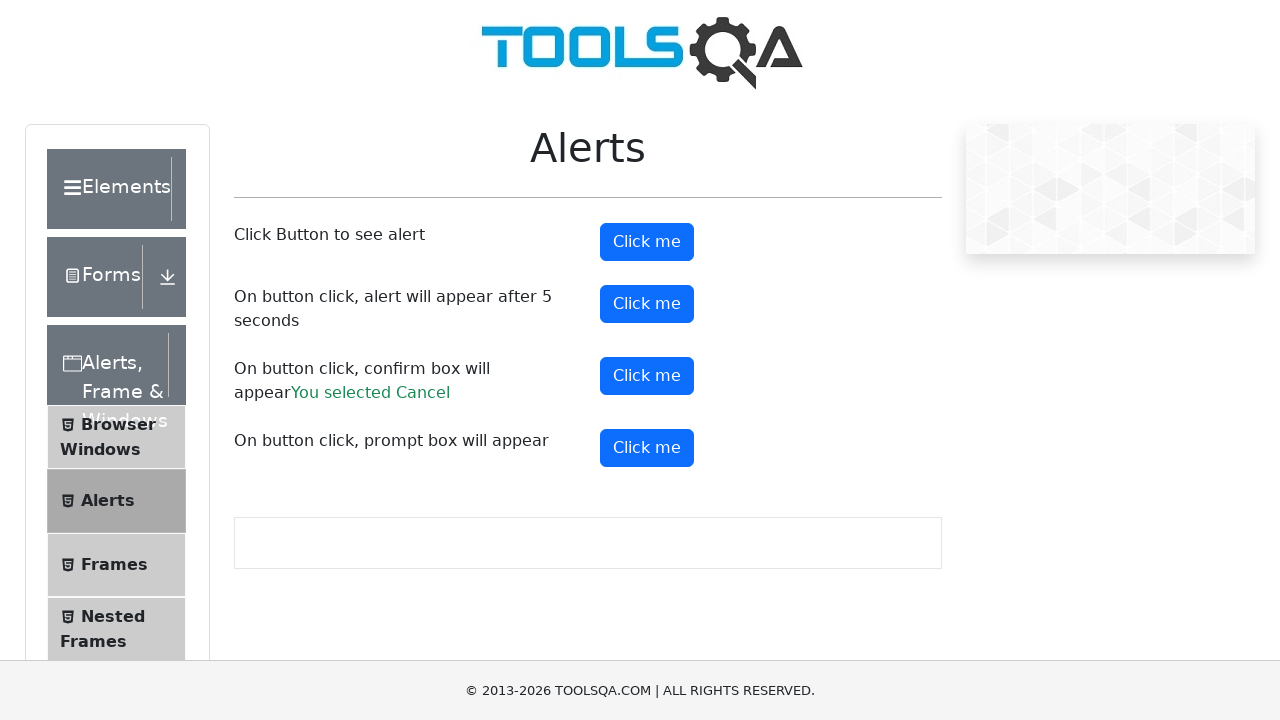

Set up dialog handler to accept alerts
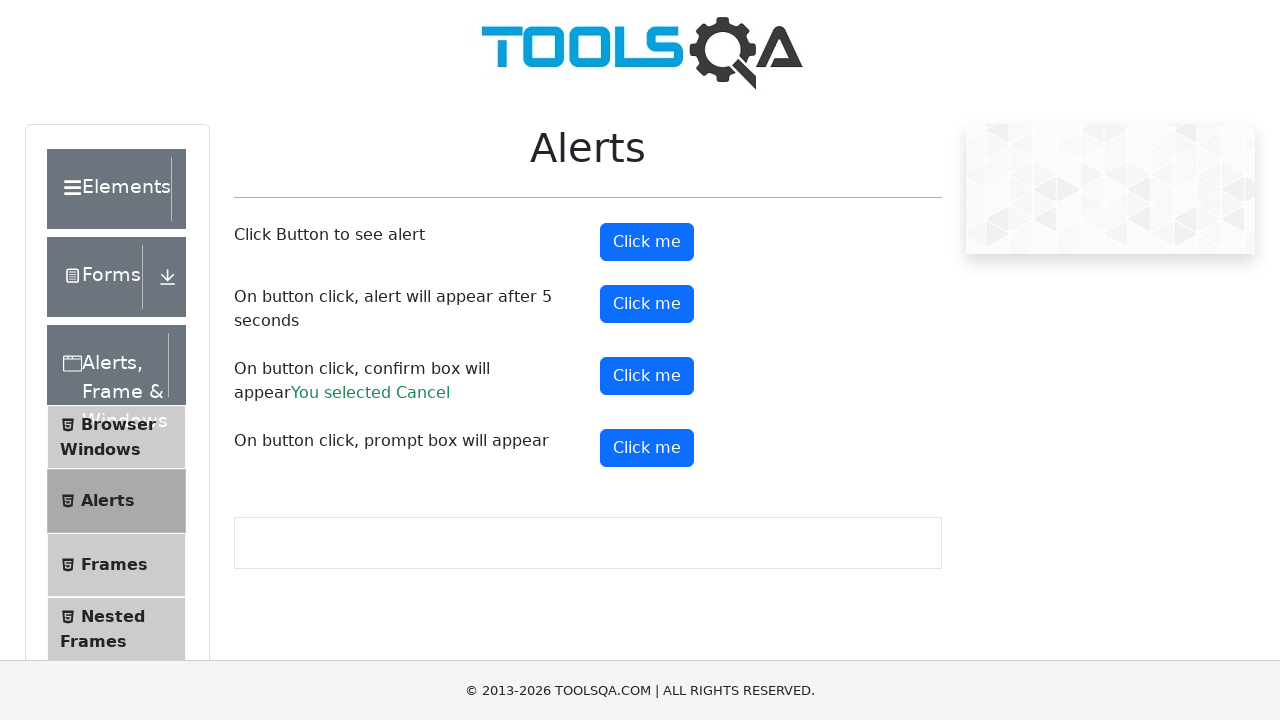

Clicked confirm button to display confirmation alert at (647, 376) on #confirmButton
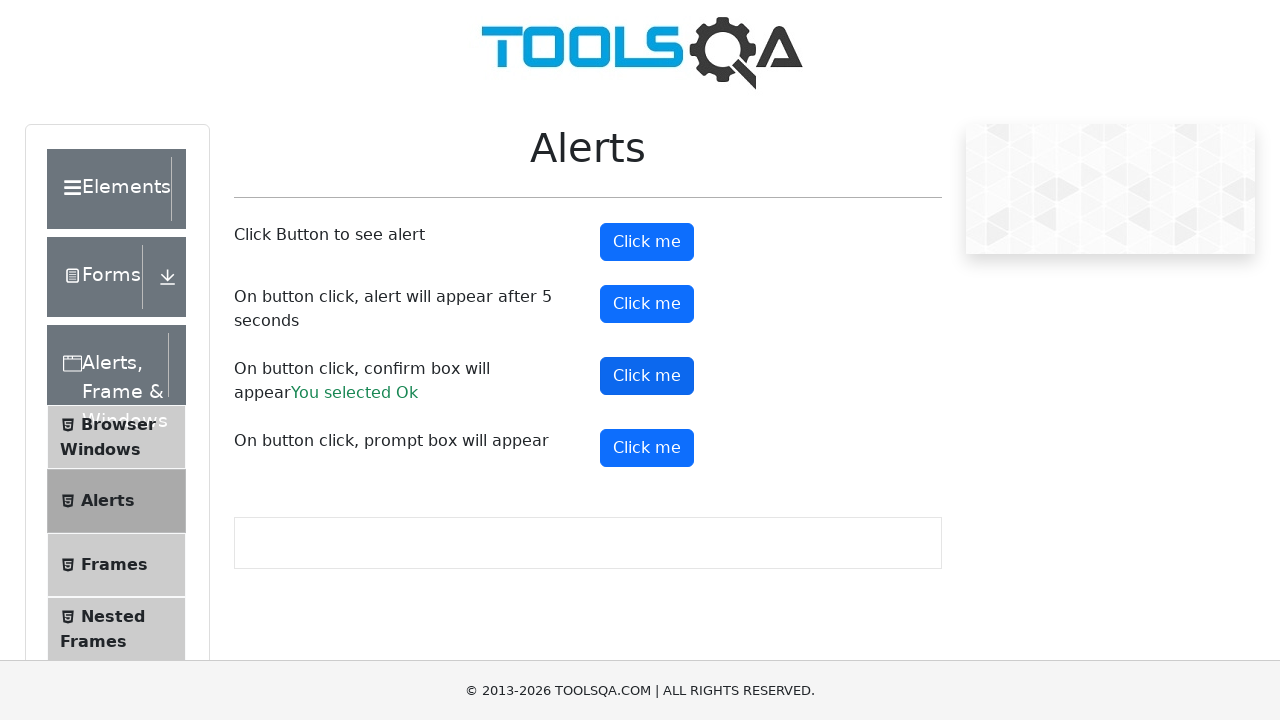

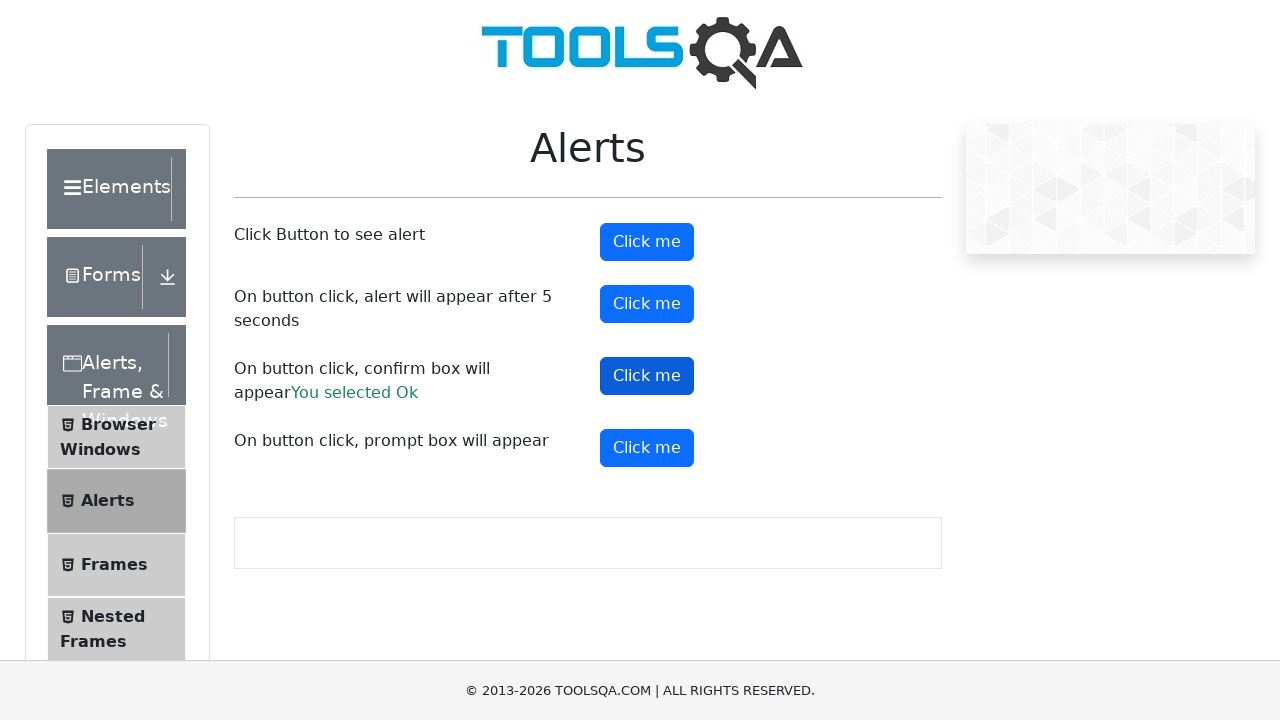